Tests clicking the "Learn more" link using partial link text

Starting URL: https://gmail.com

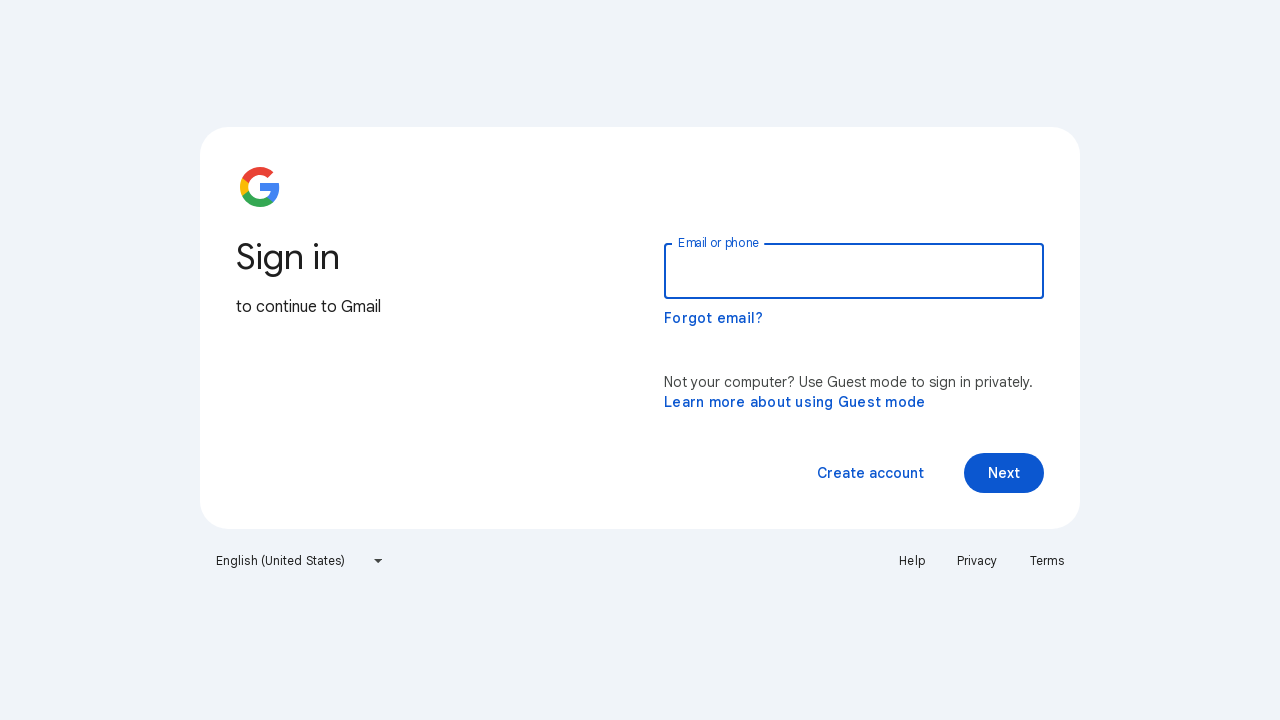

Clicked 'Learn more about' link using partial text match at (795, 402) on a:has-text('Learn more about')
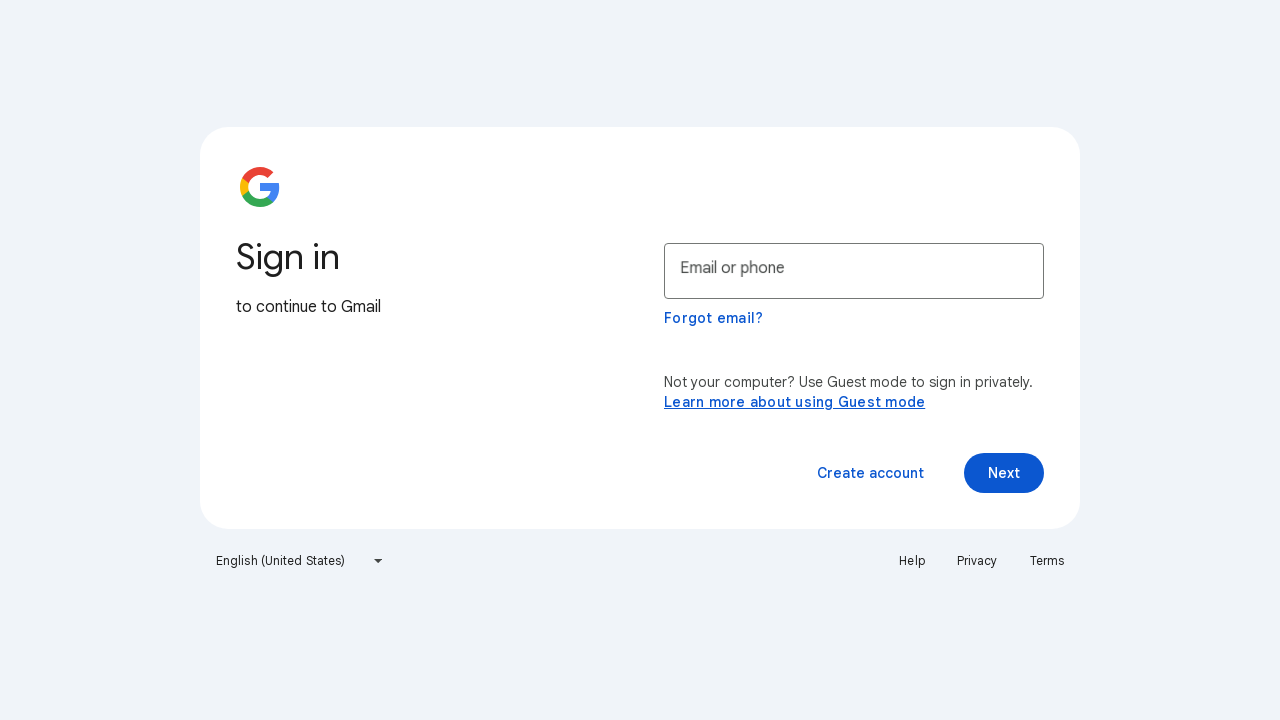

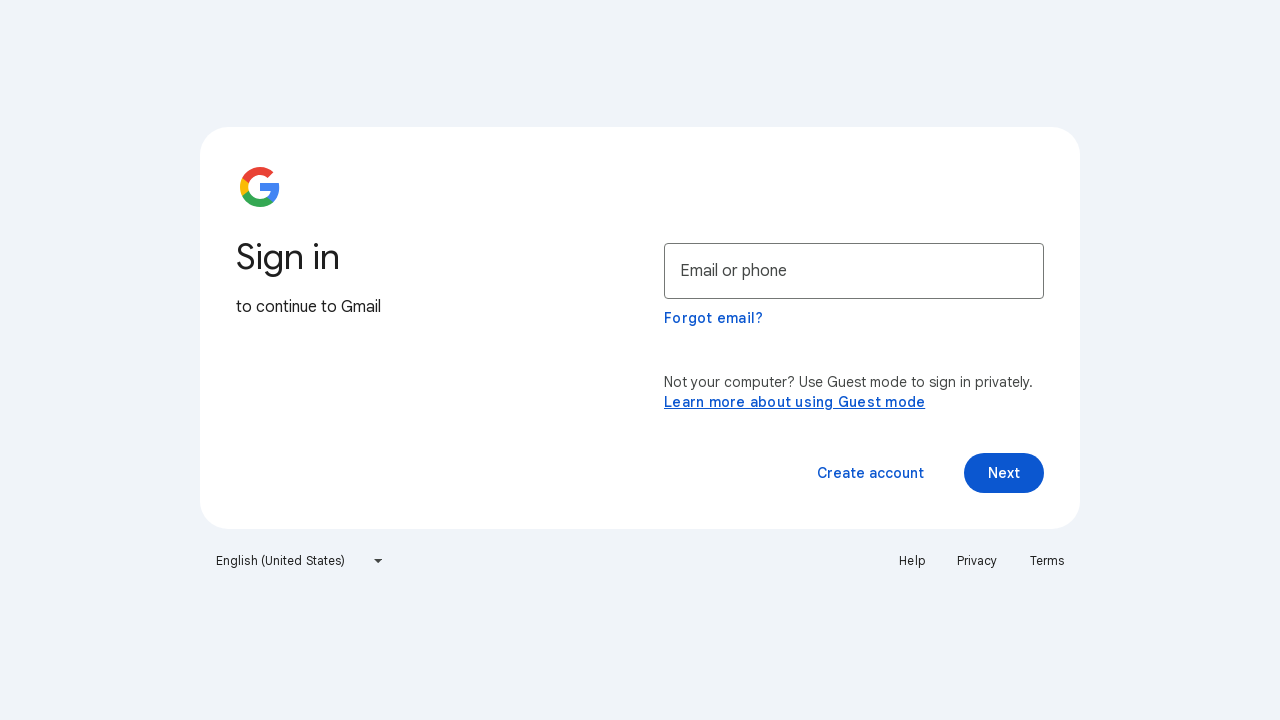